Tests the user registration flow on ParaBank by filling out the registration form with user details including name, address, and account information

Starting URL: https://parabank.parasoft.com/parabank/index.htm

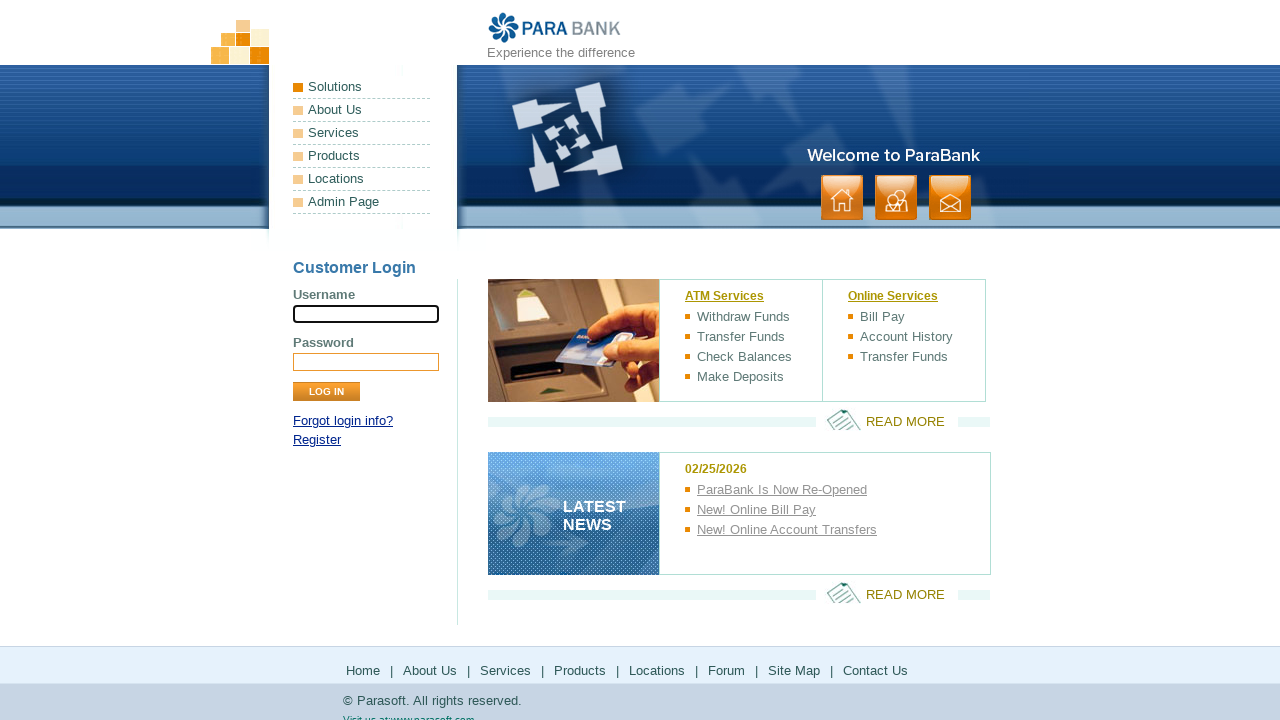

Clicked on Register link at (317, 440) on a:text('Register')
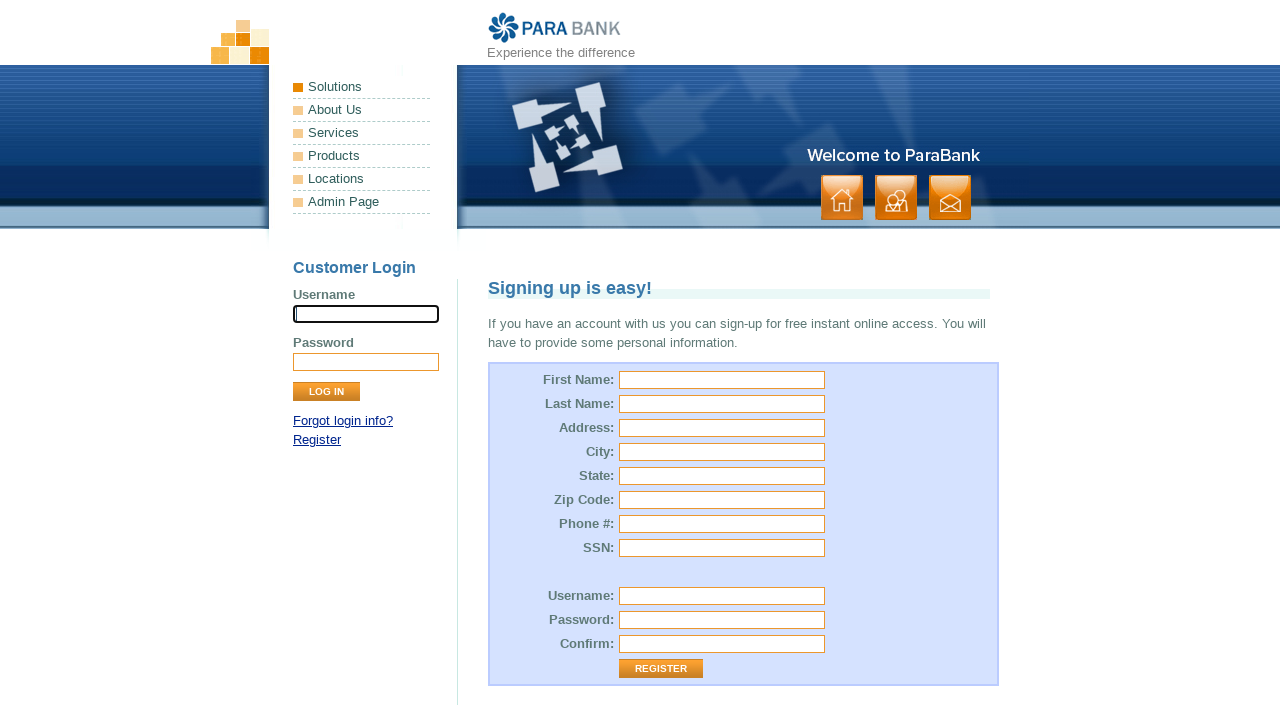

Filled first name field with 'Radha' on #customer\.firstName
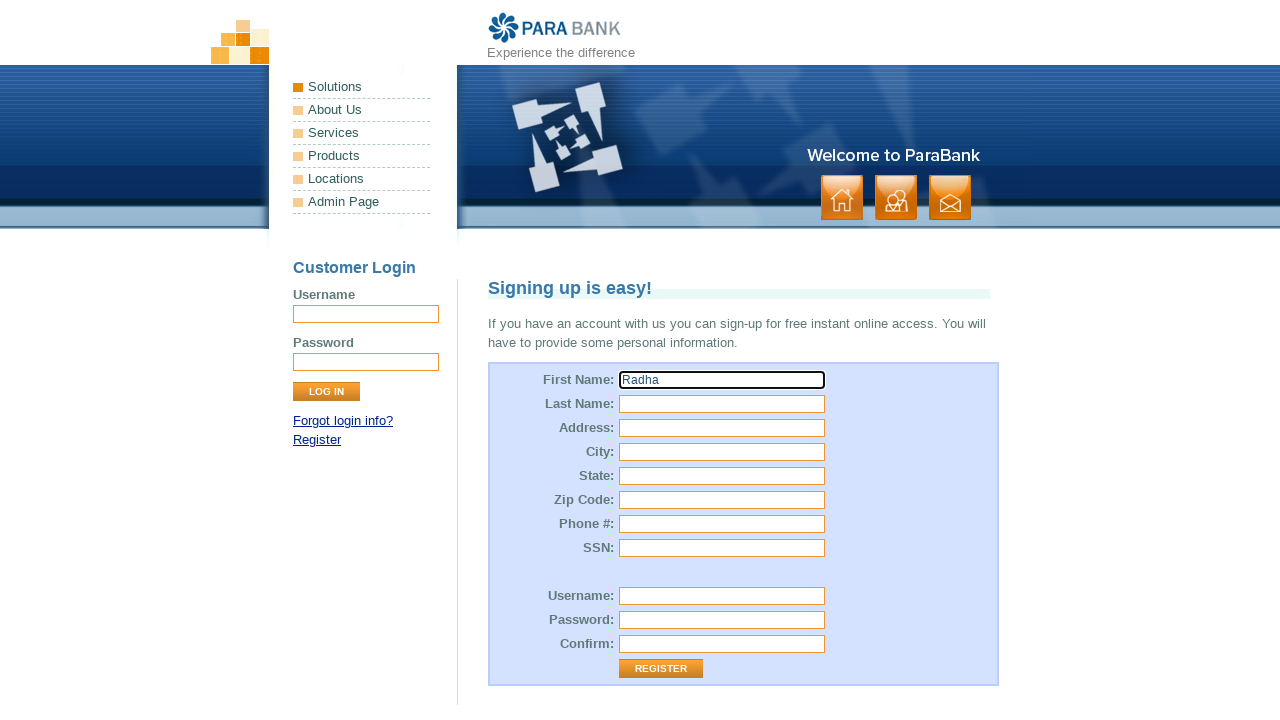

Filled last name field with 'Krishna' on #customer\.lastName
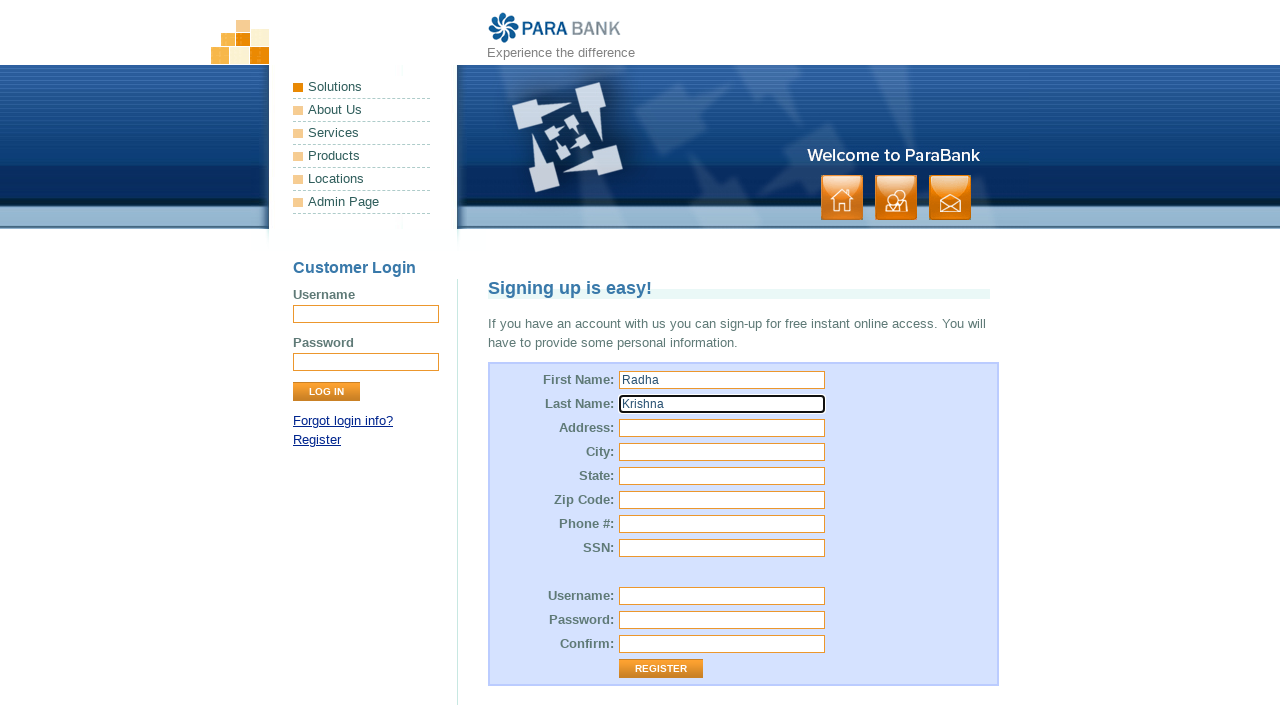

Filled street address field with 'Krishna Road, Temple Street' on #customer\.address\.street
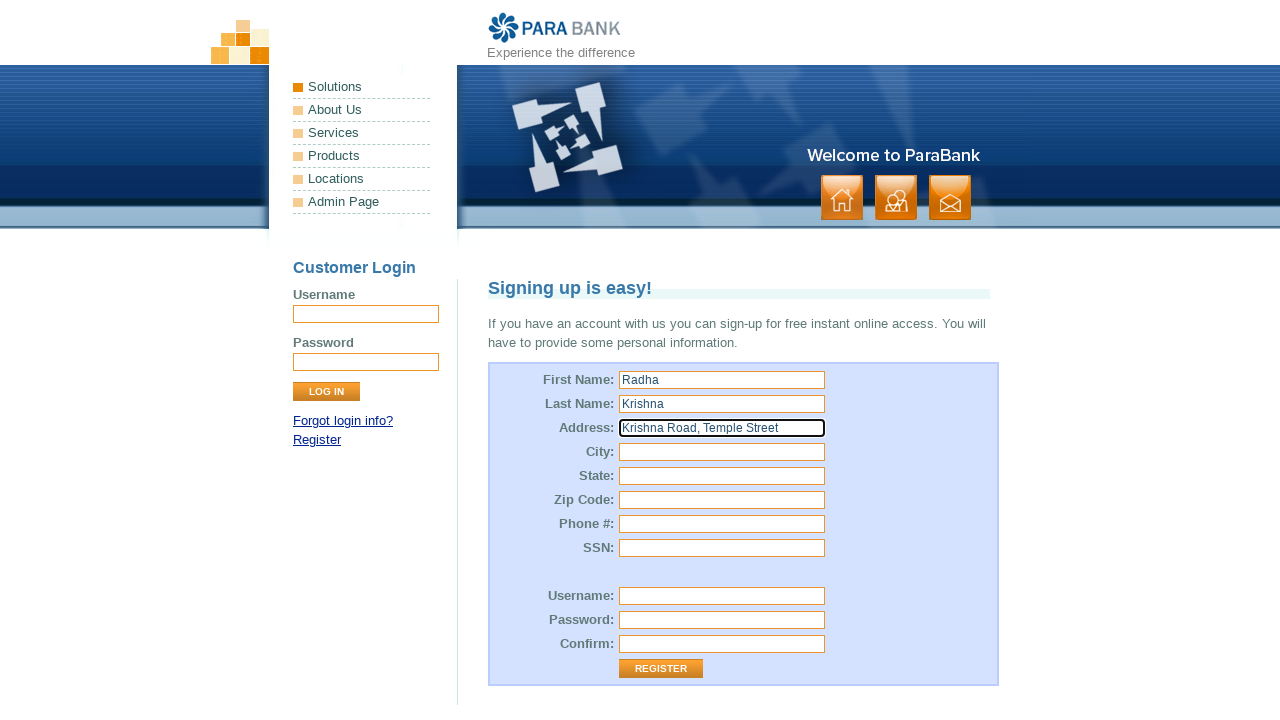

Filled city field with 'Krishna nagar' on [name='customer.address.city']
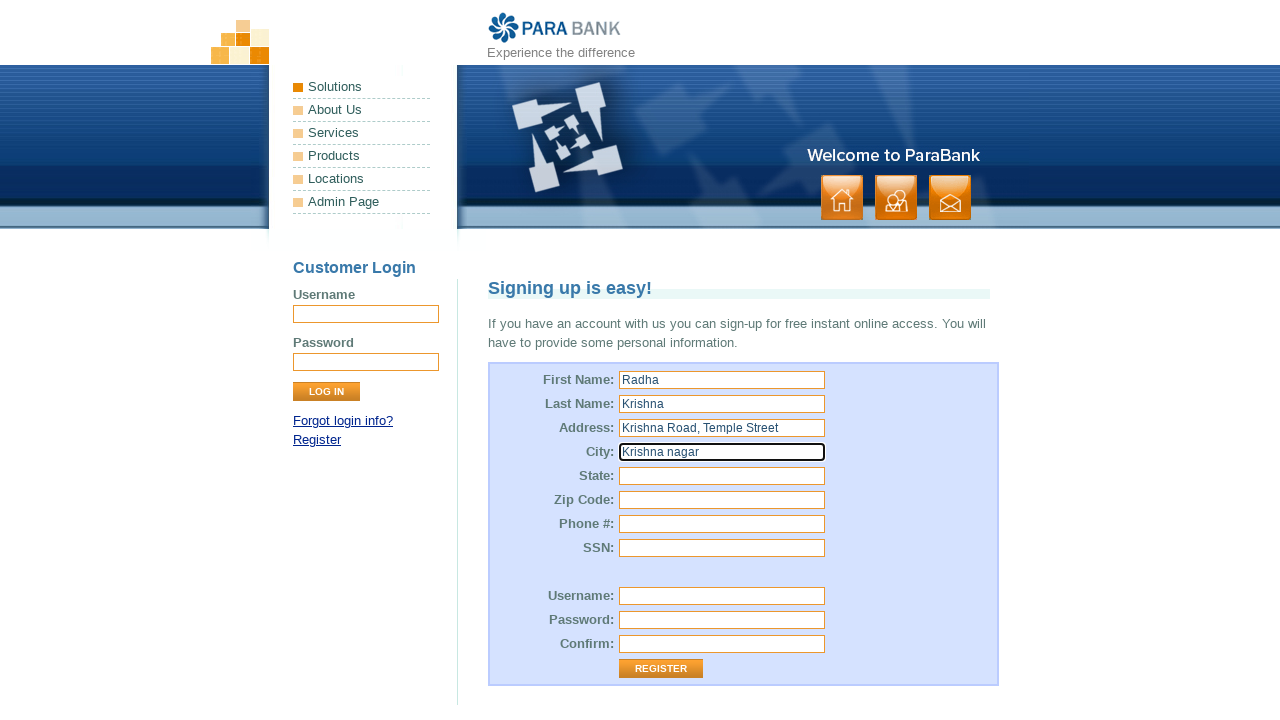

Filled state field with 'Andra' on [name='customer.address.state']
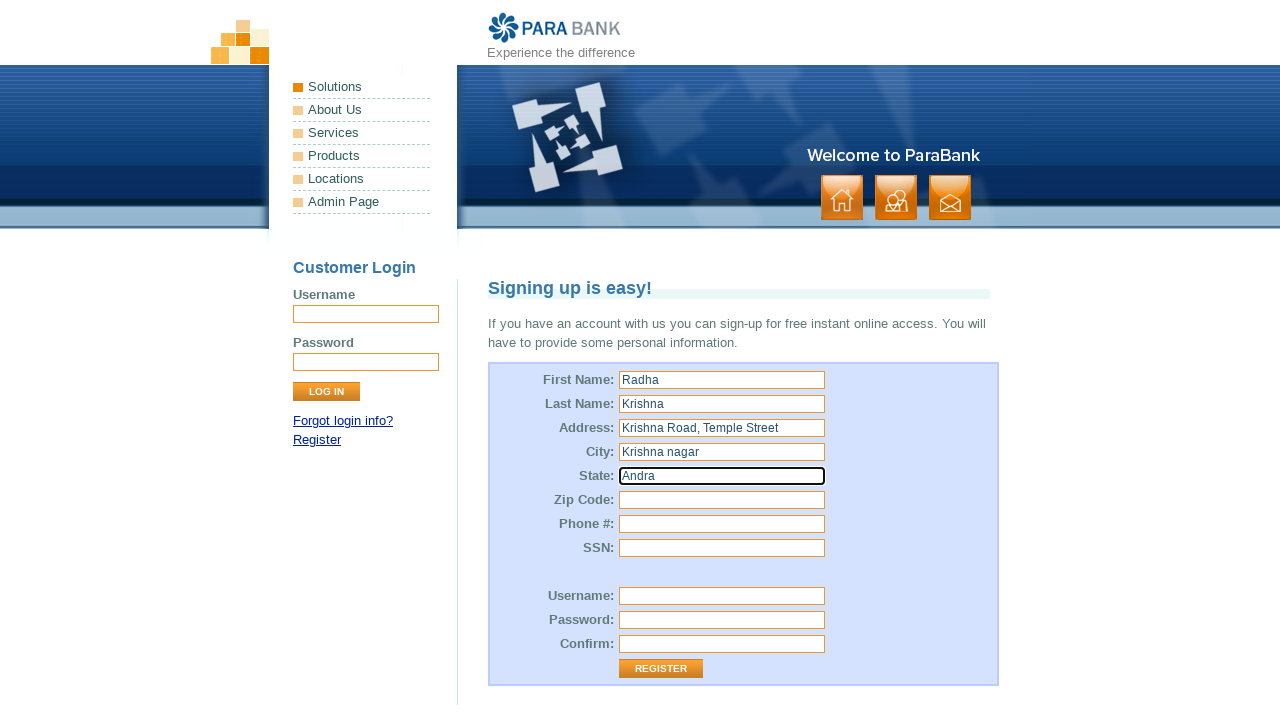

Filled zip code field with '560025' on #customer\.address\.zipCode
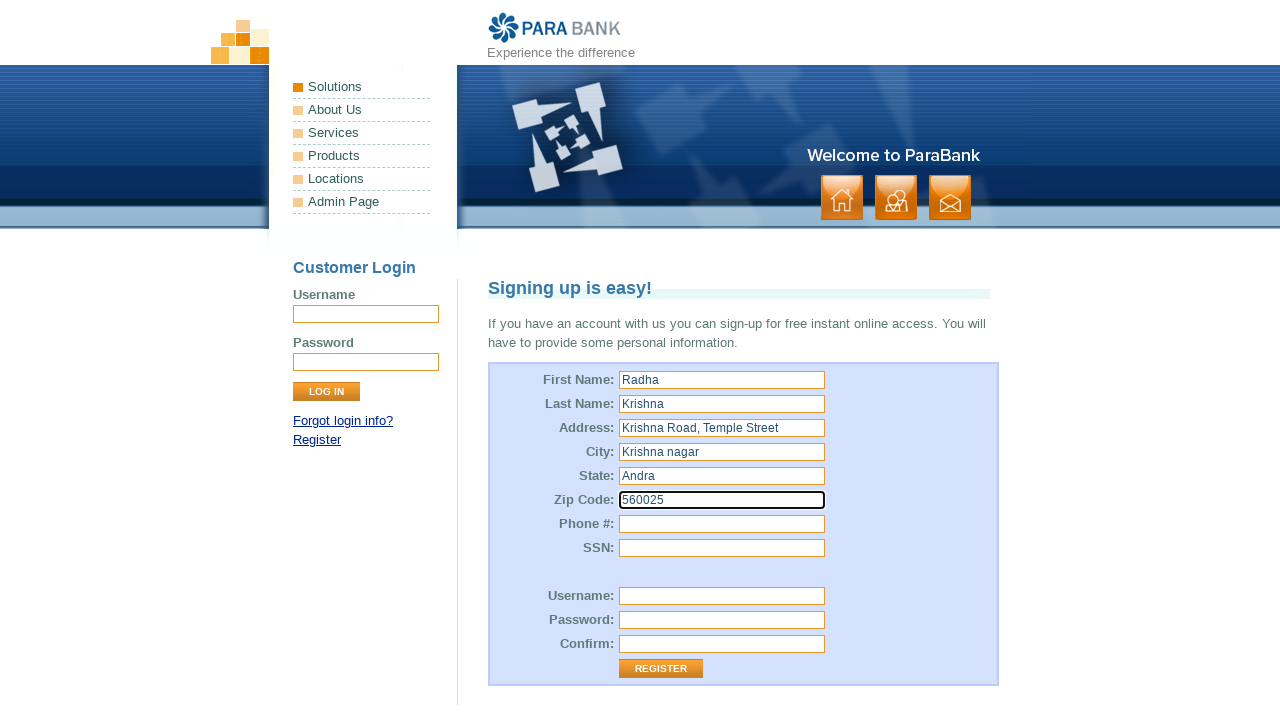

Filled phone number field with '1234567890' on #customer\.phoneNumber
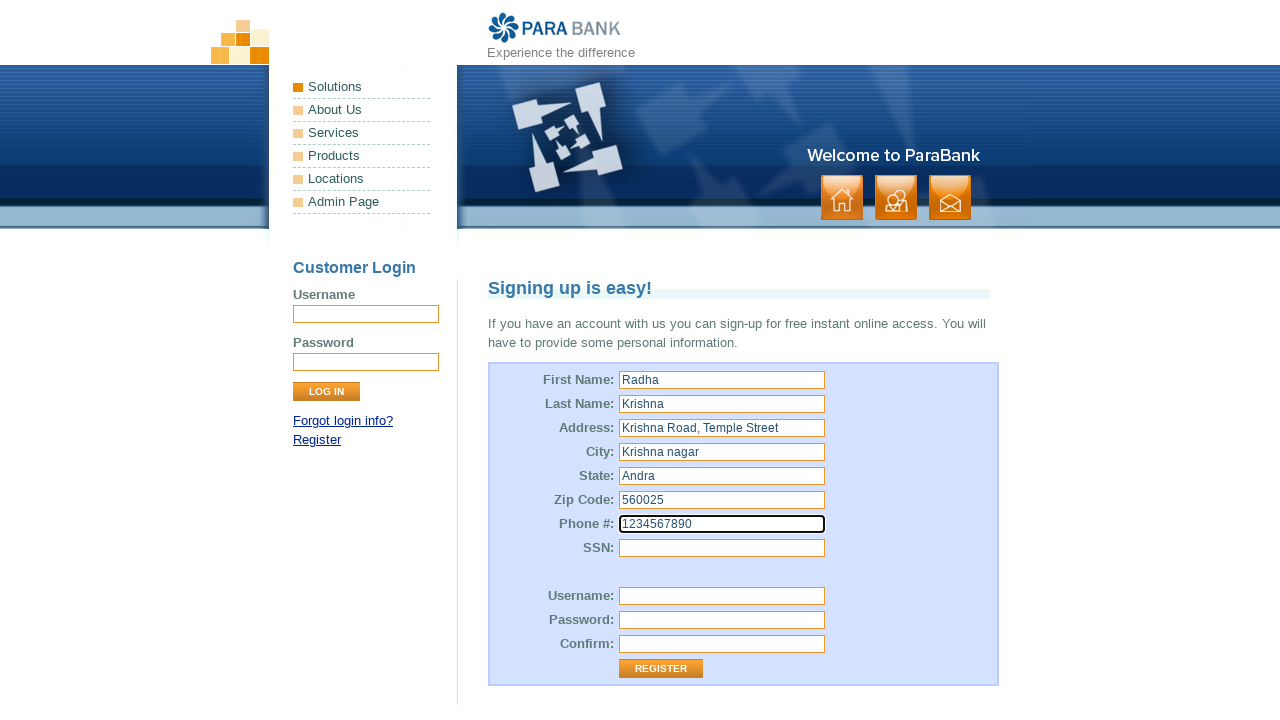

Filled SSN field with '123456789' on #customer\.ssn
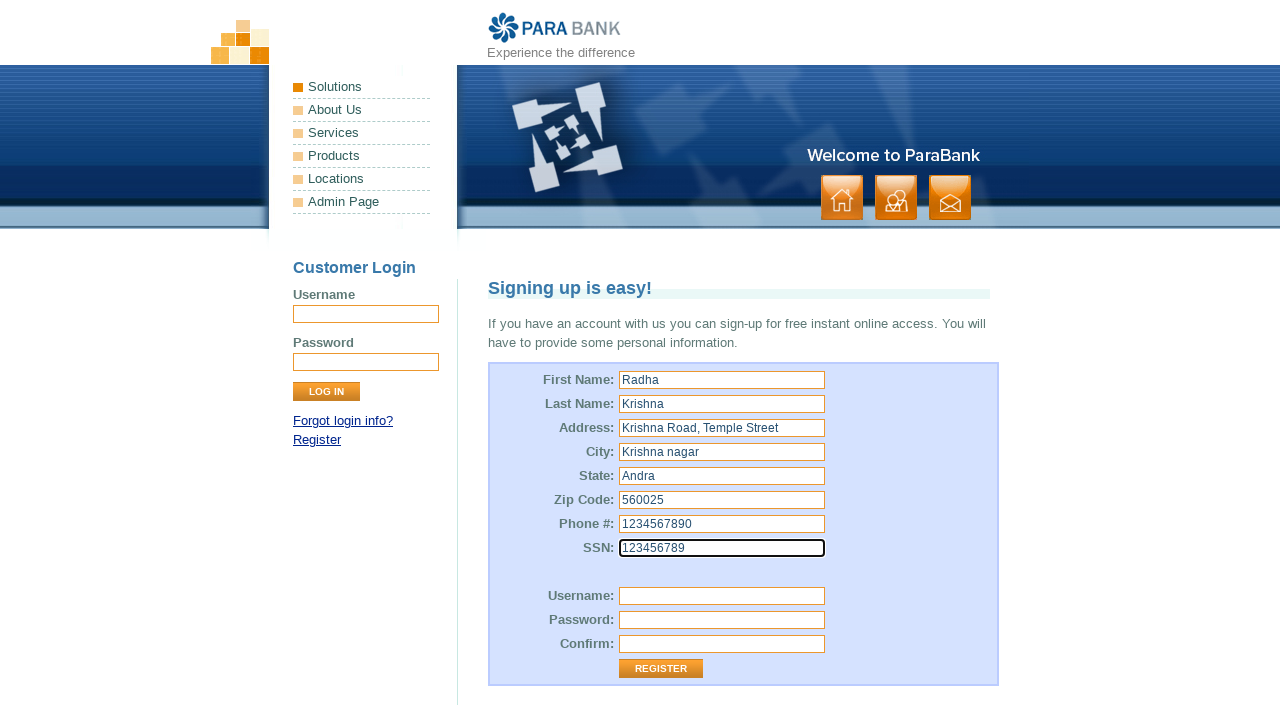

Filled username field with 'Krishna_008' on xpath=/html/body/div[1]/div[3]/div[2]/form/table/tbody/tr[10]/td[2]/input
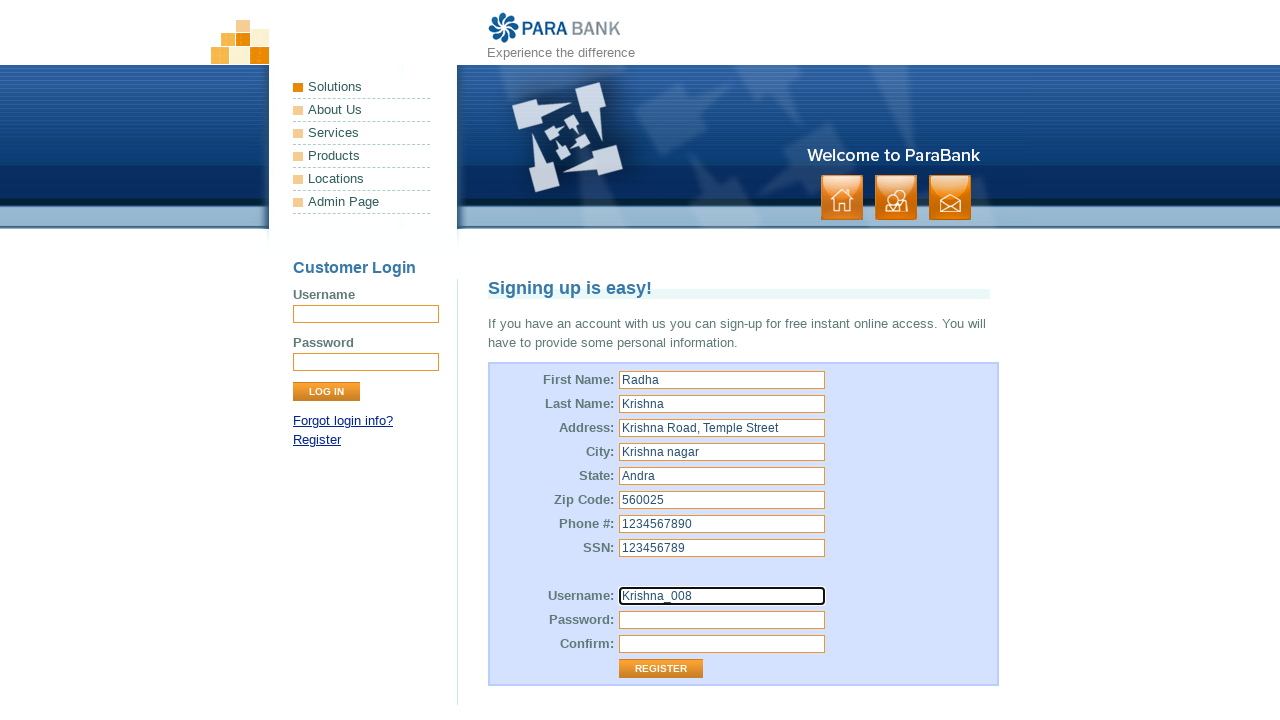

Filled password field with 'Krishna@007' on xpath=/html/body/div[1]/div[3]/div[2]/form/table/tbody/tr[11]/td[2]/input
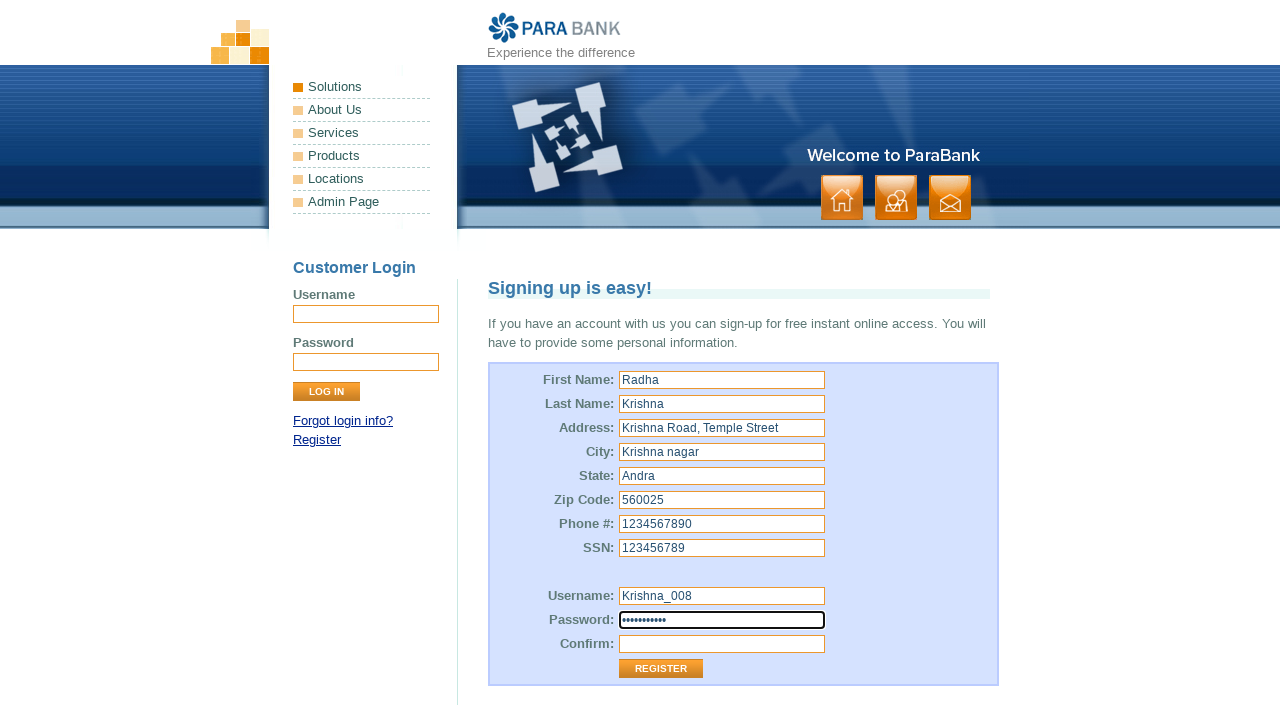

Filled confirm password field with 'Krishna@007' on xpath=/html/body/div[1]/div[3]/div[2]/form/table/tbody/tr[12]/td[2]/input
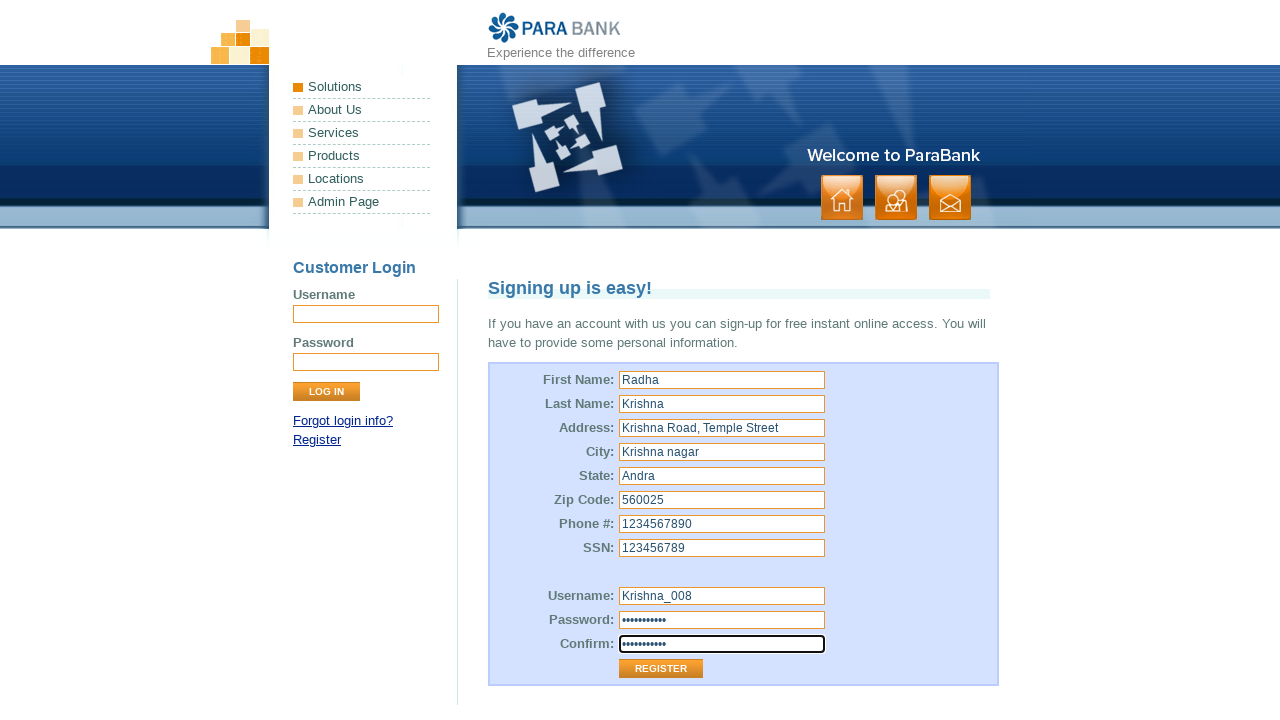

Clicked submit button to register new user account at (661, 669) on xpath=/html/body/div[1]/div[3]/div[2]/form/table/tbody/tr[13]/td[2]/input
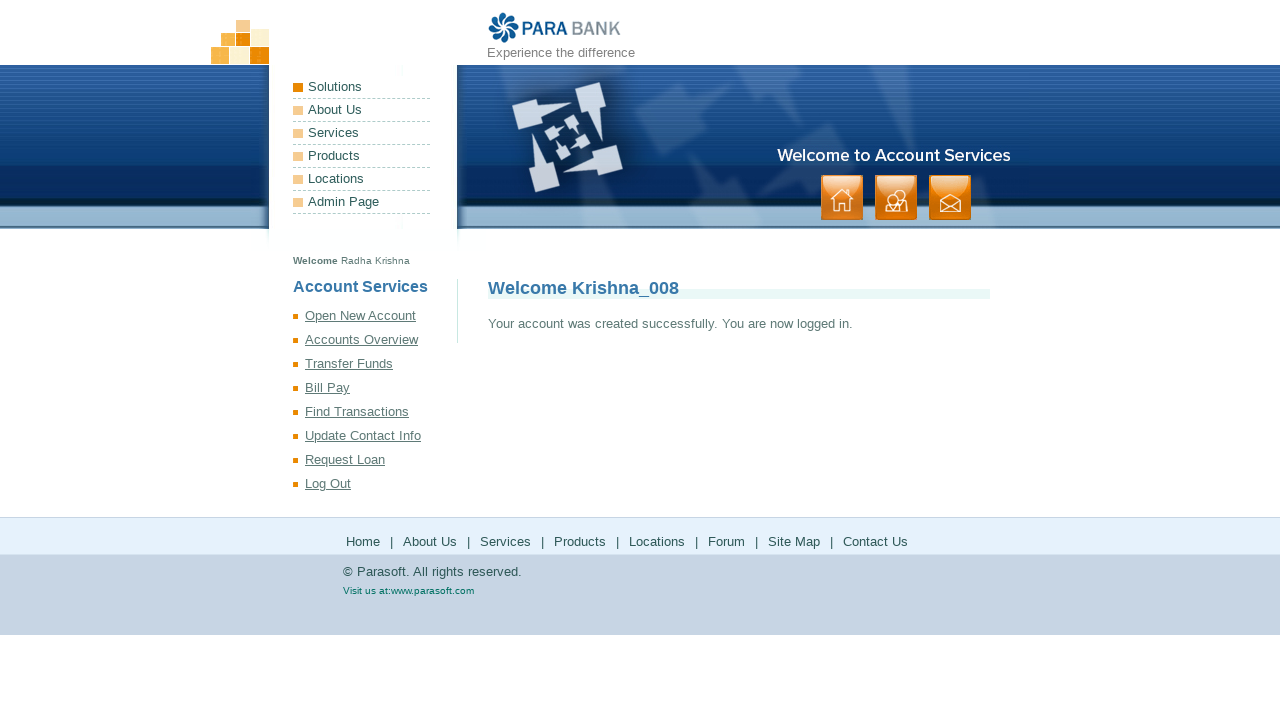

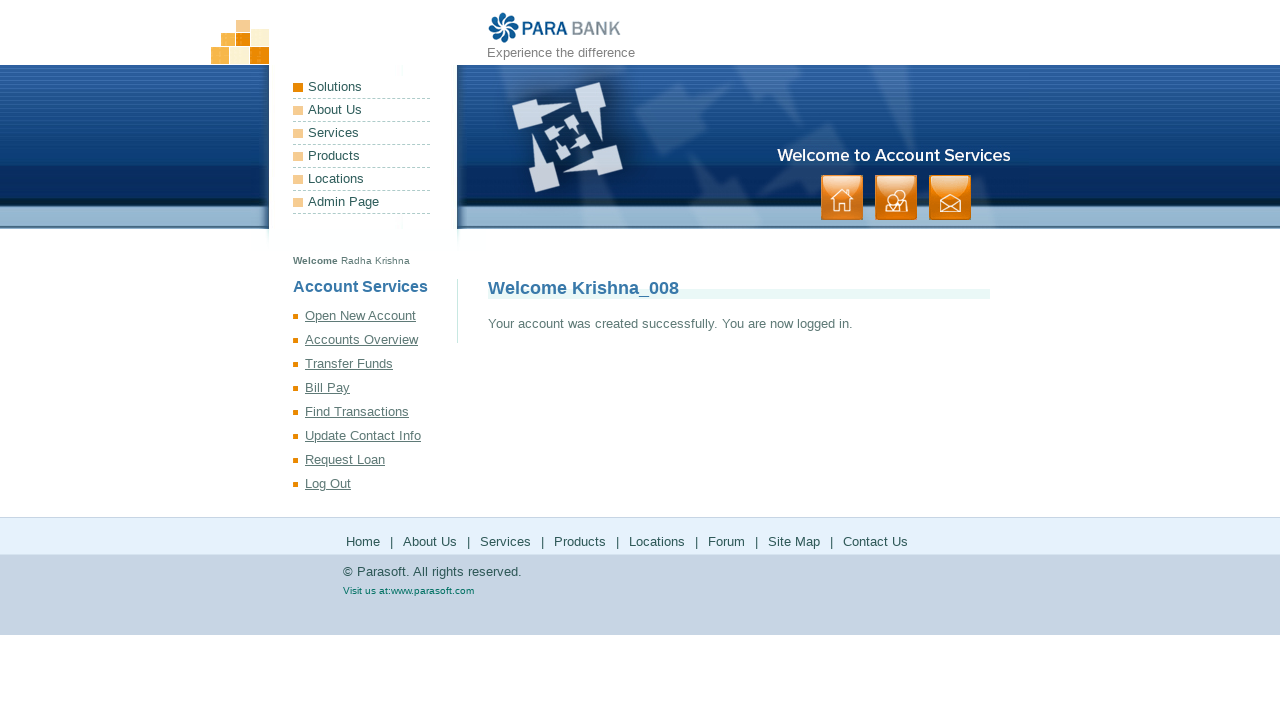